Verifies that the search bar input field is initially empty

Starting URL: https://rainhillparish.org.uk

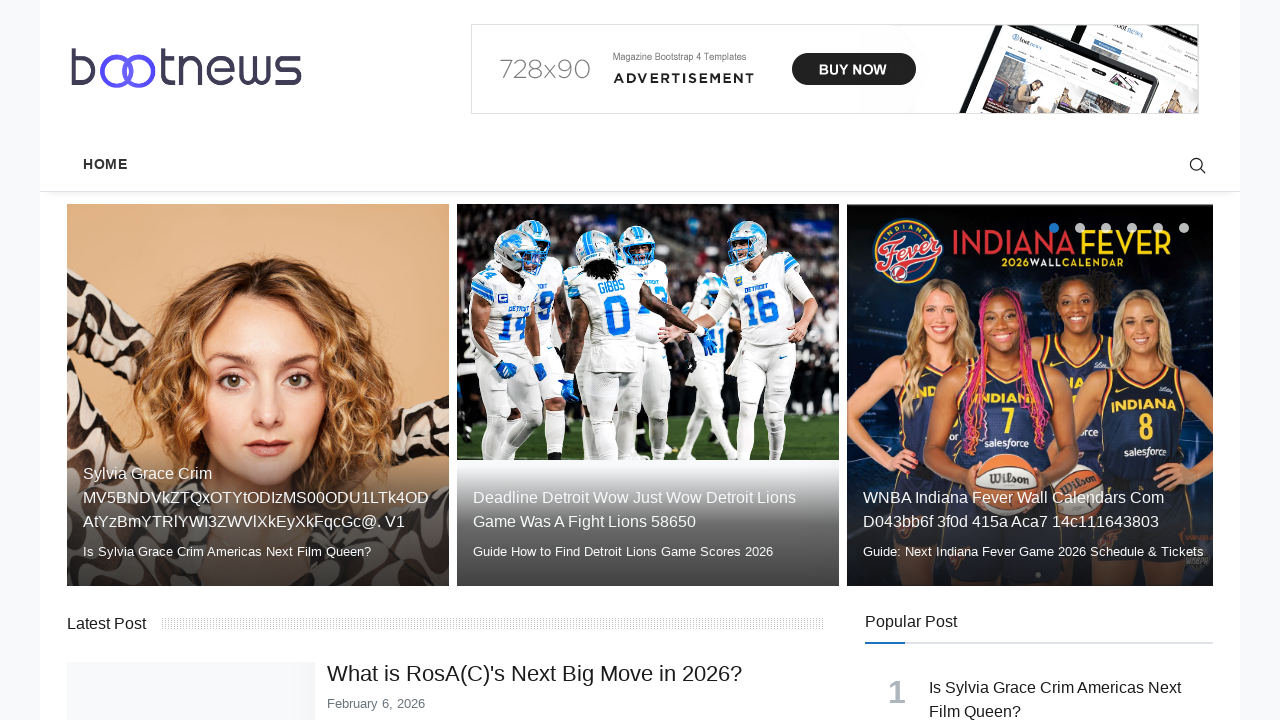

Navigated to https://rainhillparish.org.uk
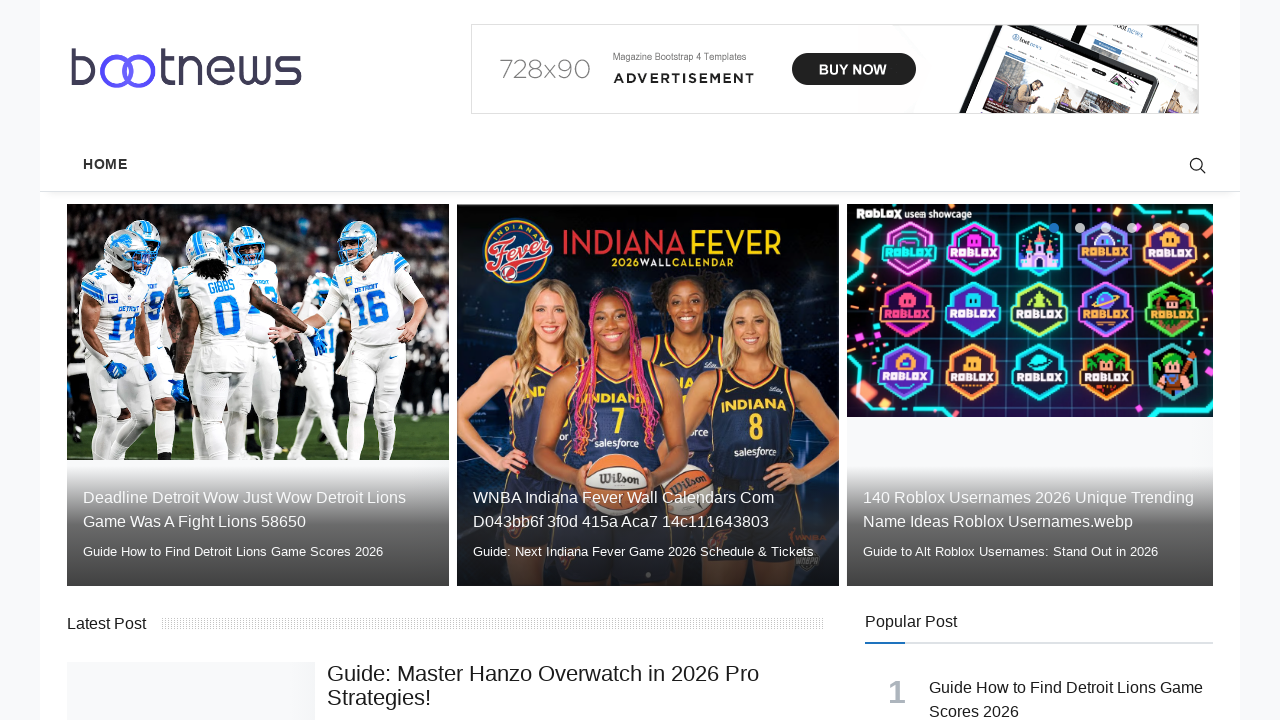

Located search input field with name='s'
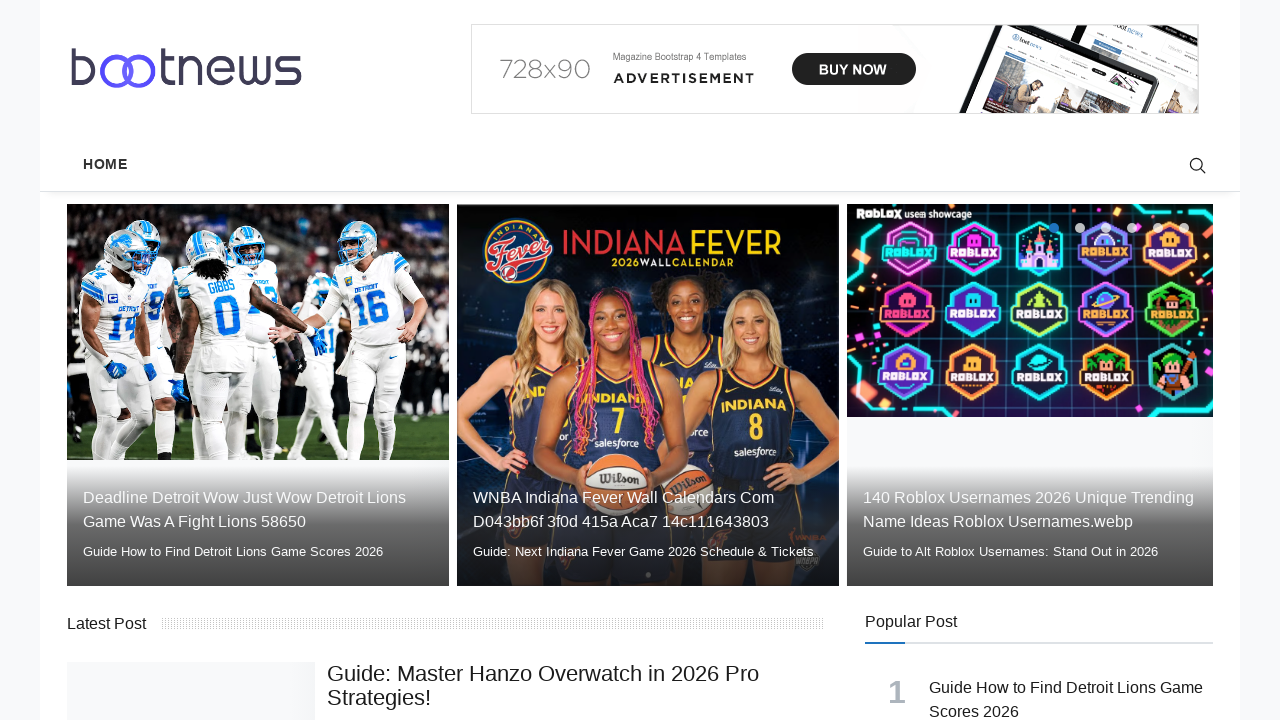

Verified that search bar is initially empty
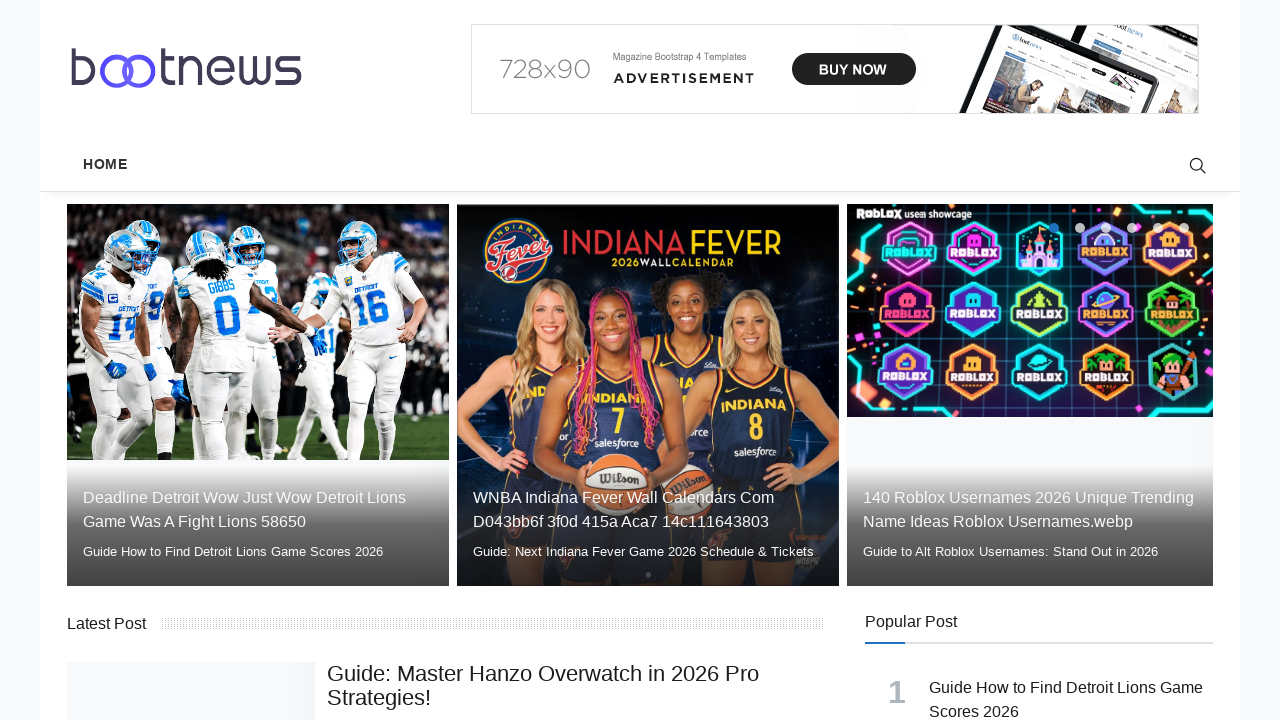

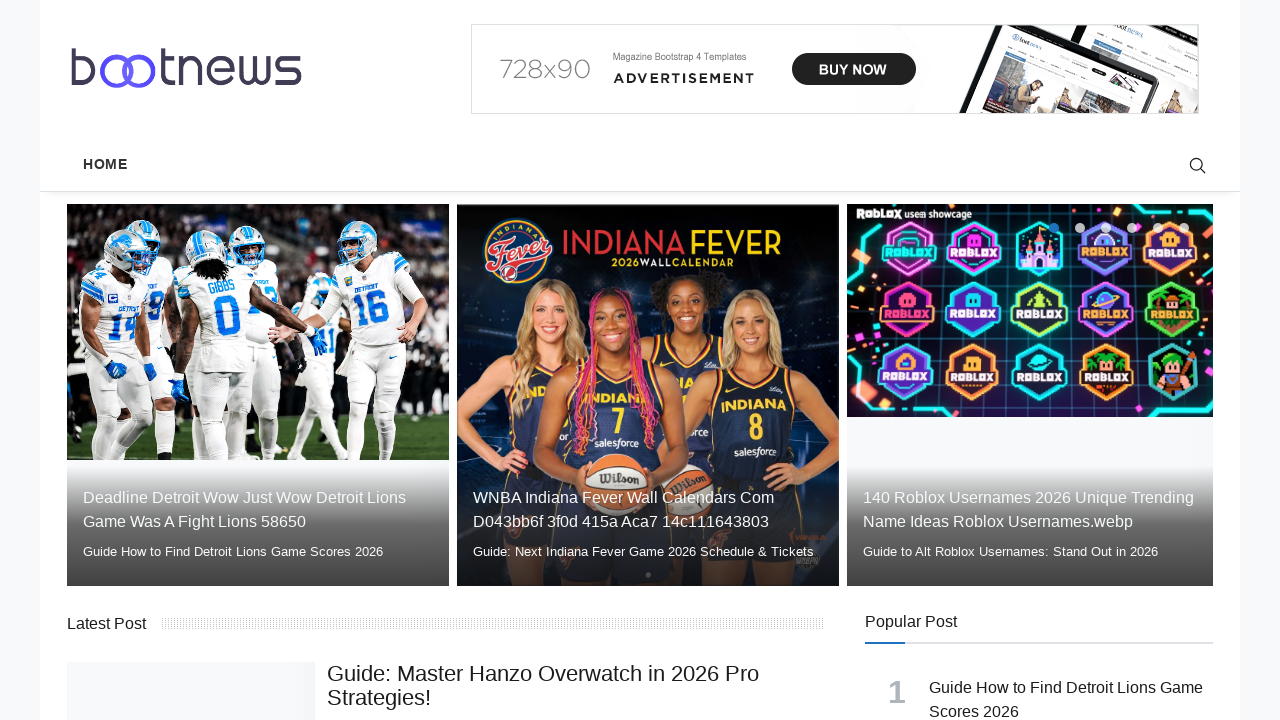